Searches for "Cauliflower" in the search box and verifies that the corresponding product image appears in the results

Starting URL: https://rahulshettyacademy.com/seleniumPractise/#/

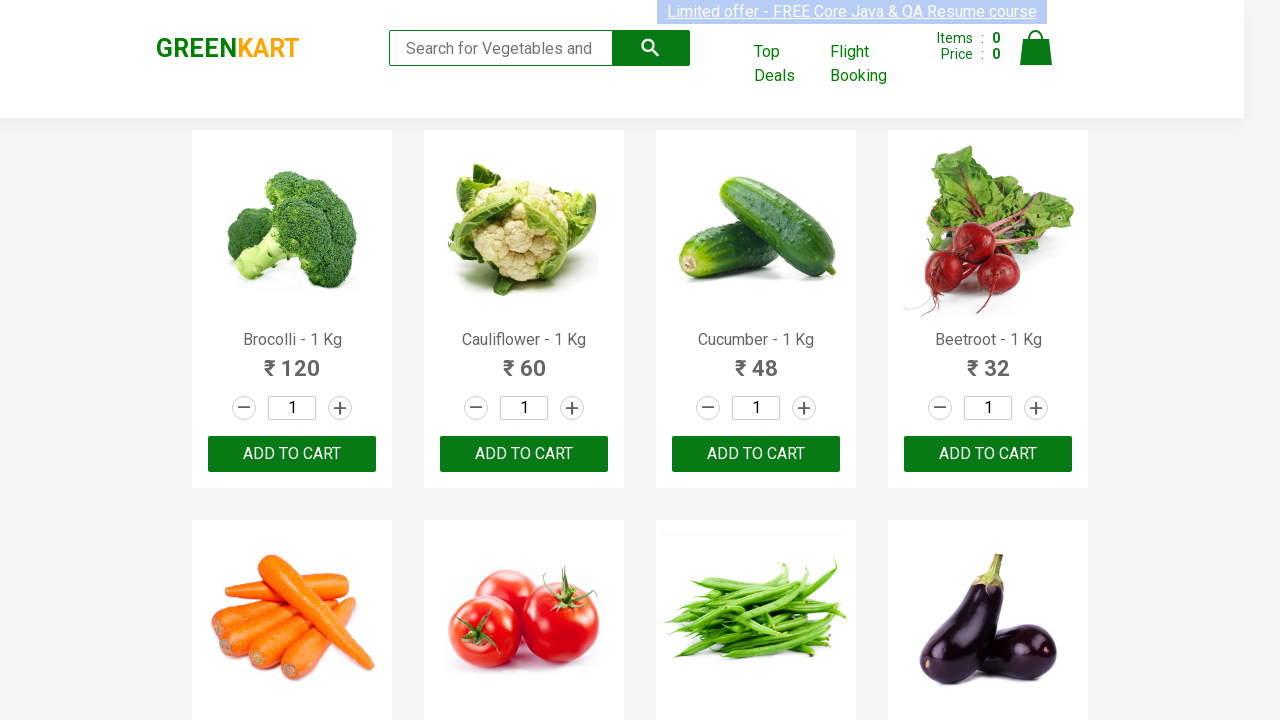

Filled search box with 'Cauliflower' on .search-keyword
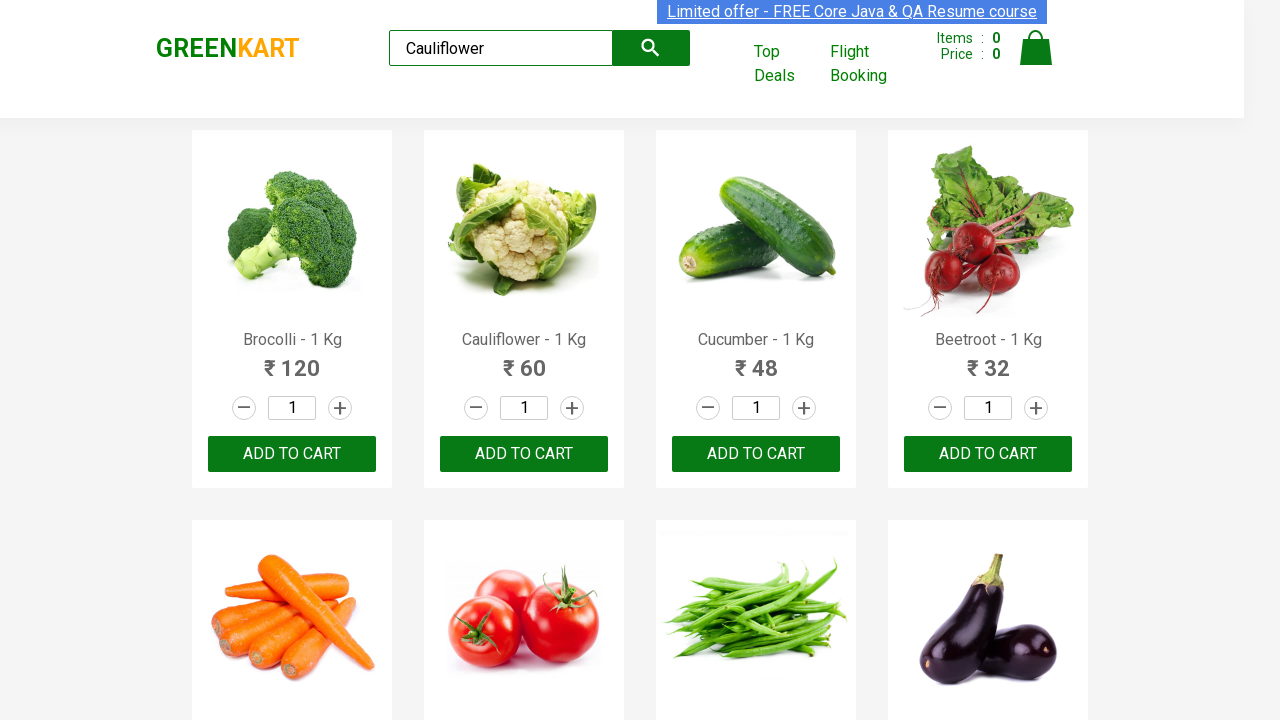

Waited 2 seconds for search results to update
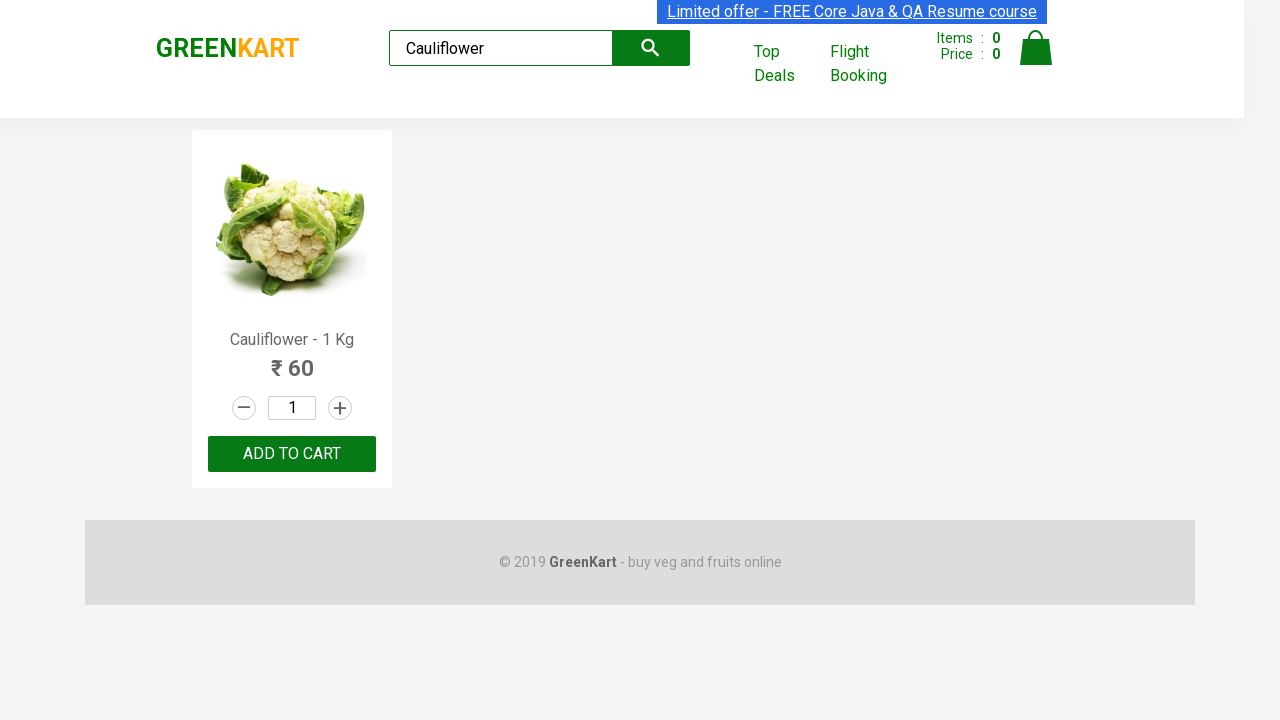

Verified Cauliflower product image is visible in search results
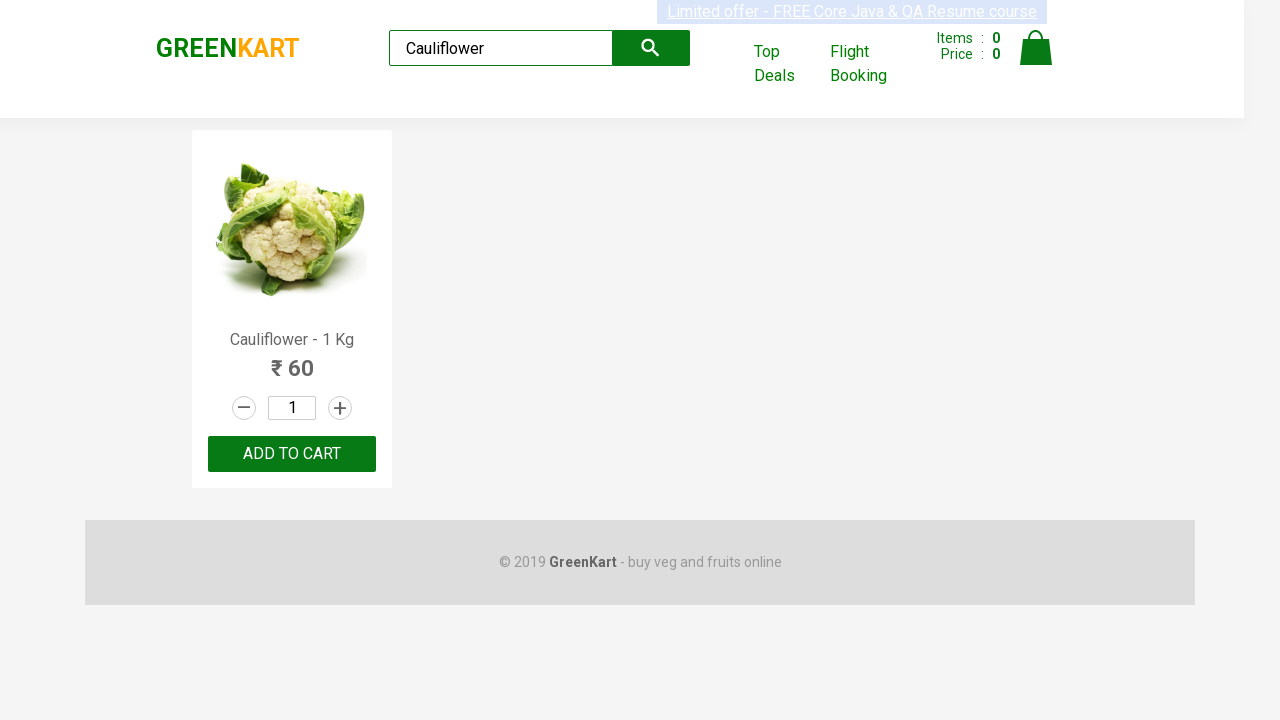

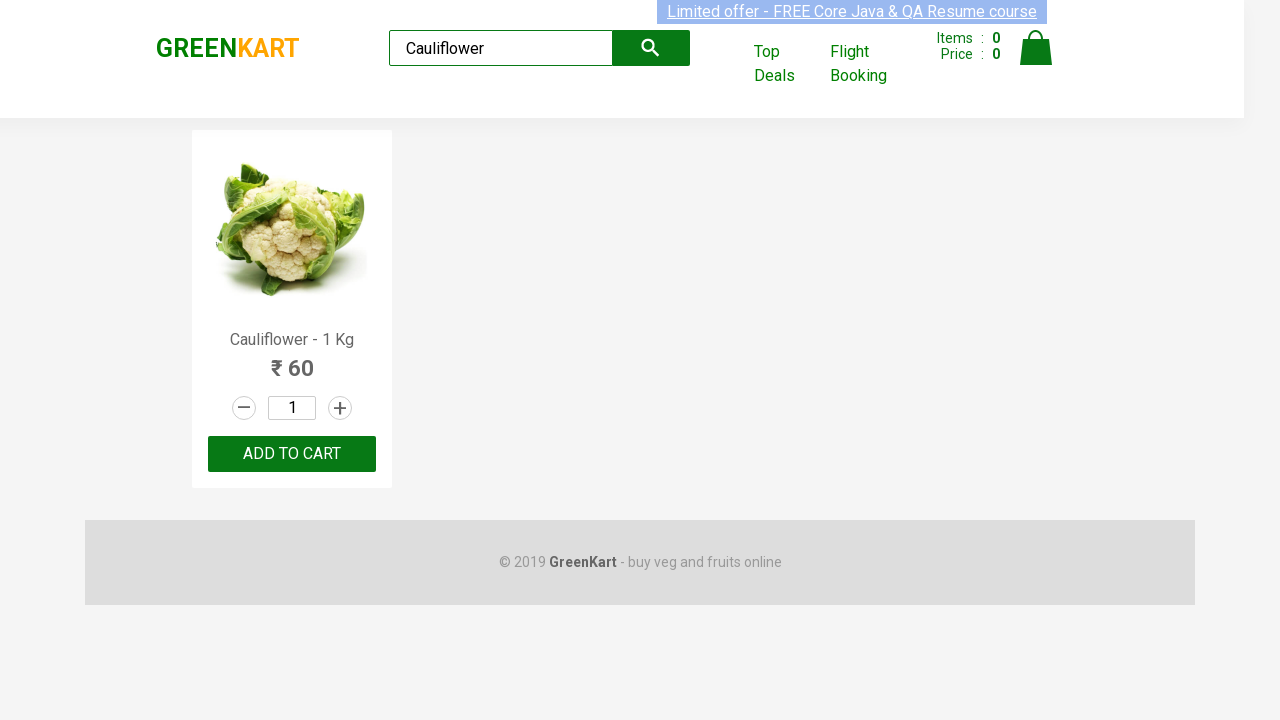